Tests that the todo counter displays the current number of items

Starting URL: https://demo.playwright.dev/todomvc

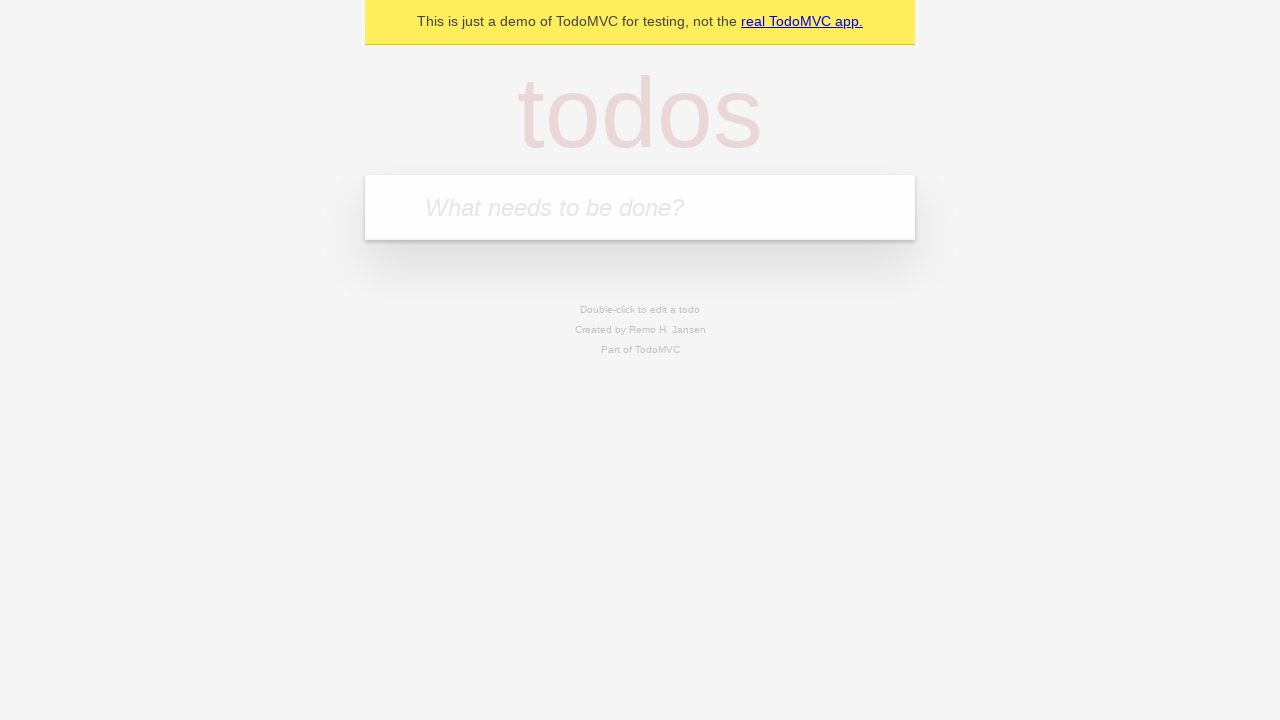

Filled todo input field with 'buy some cheese' on internal:attr=[placeholder="What needs to be done?"i]
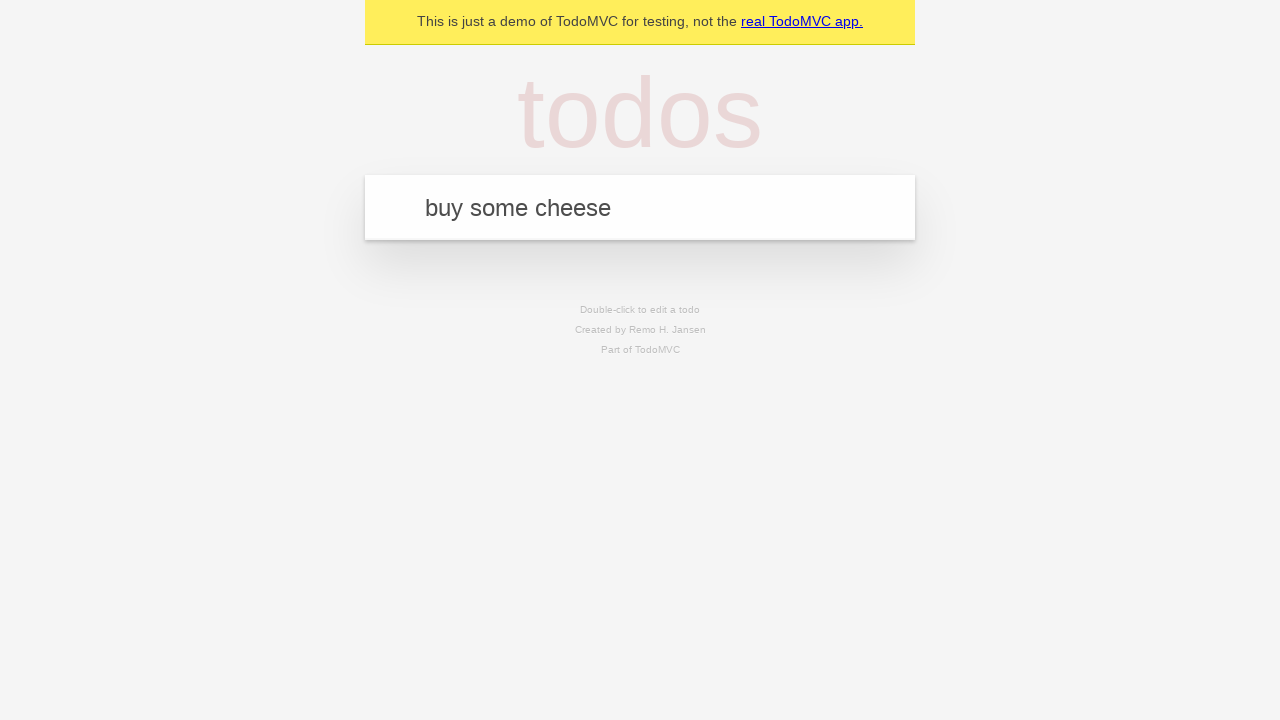

Pressed Enter to add first todo item on internal:attr=[placeholder="What needs to be done?"i]
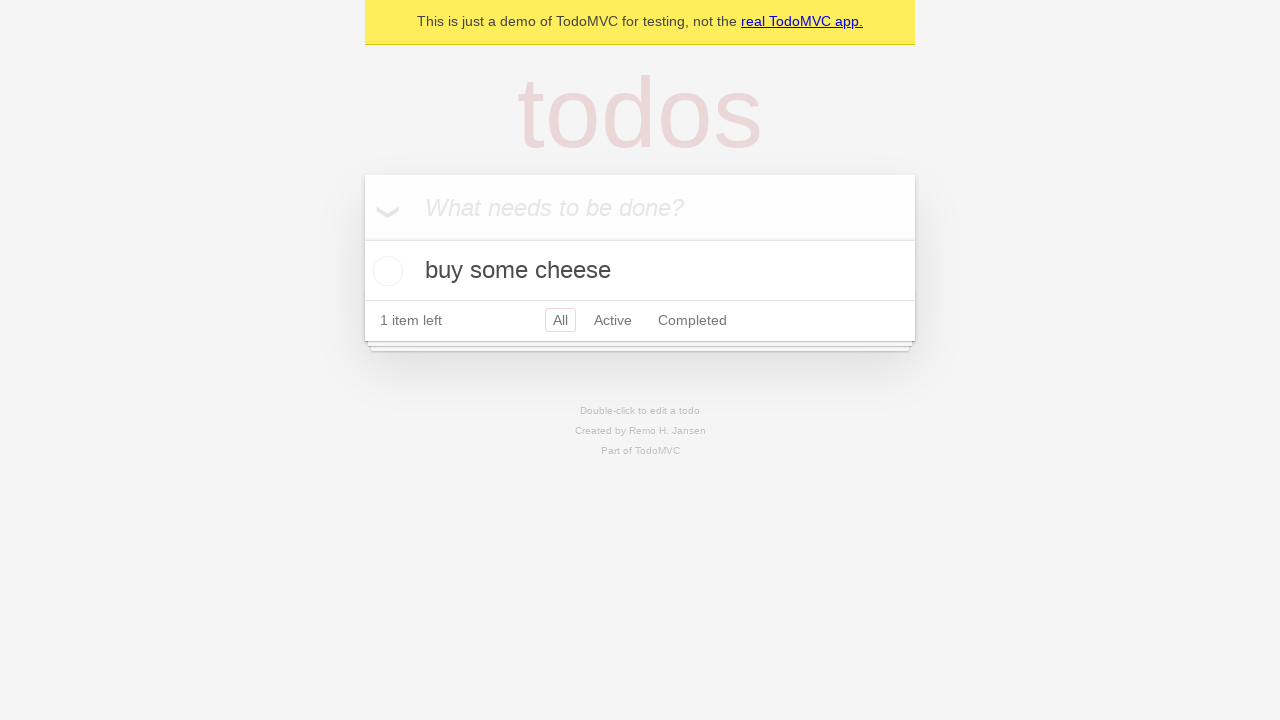

Todo counter element loaded, displaying 1 item
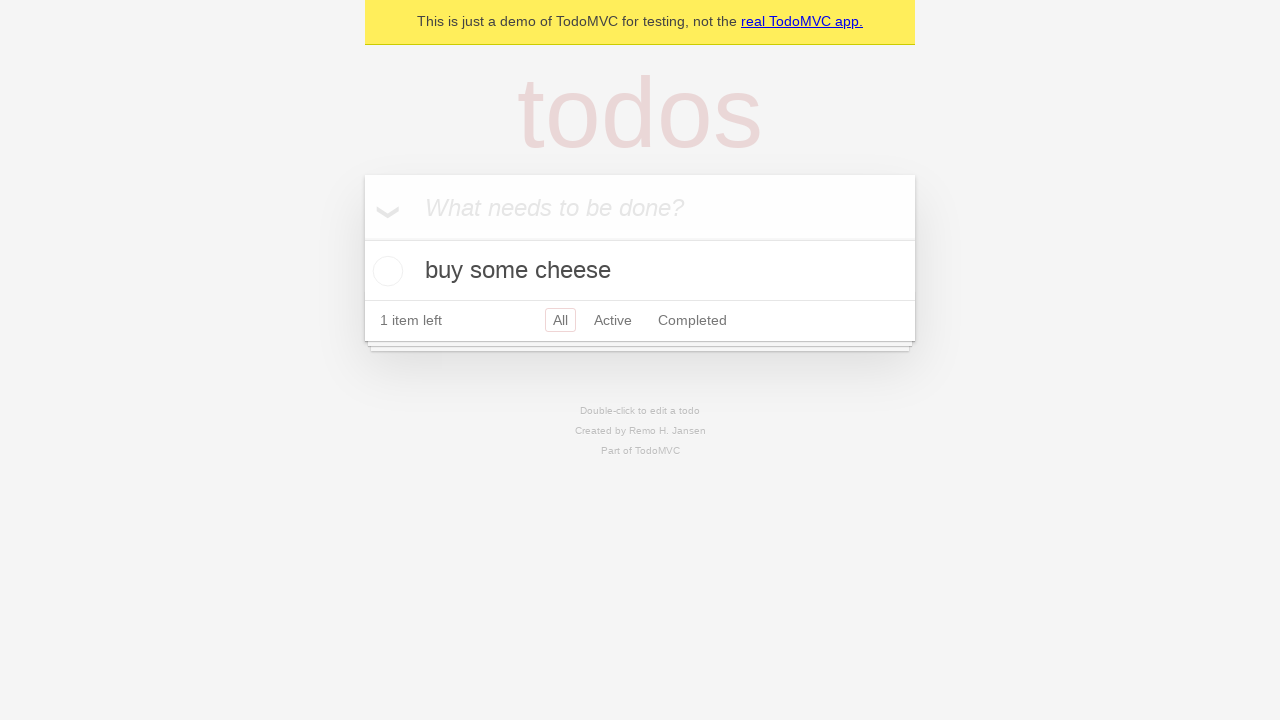

Filled todo input field with 'feed the cat' on internal:attr=[placeholder="What needs to be done?"i]
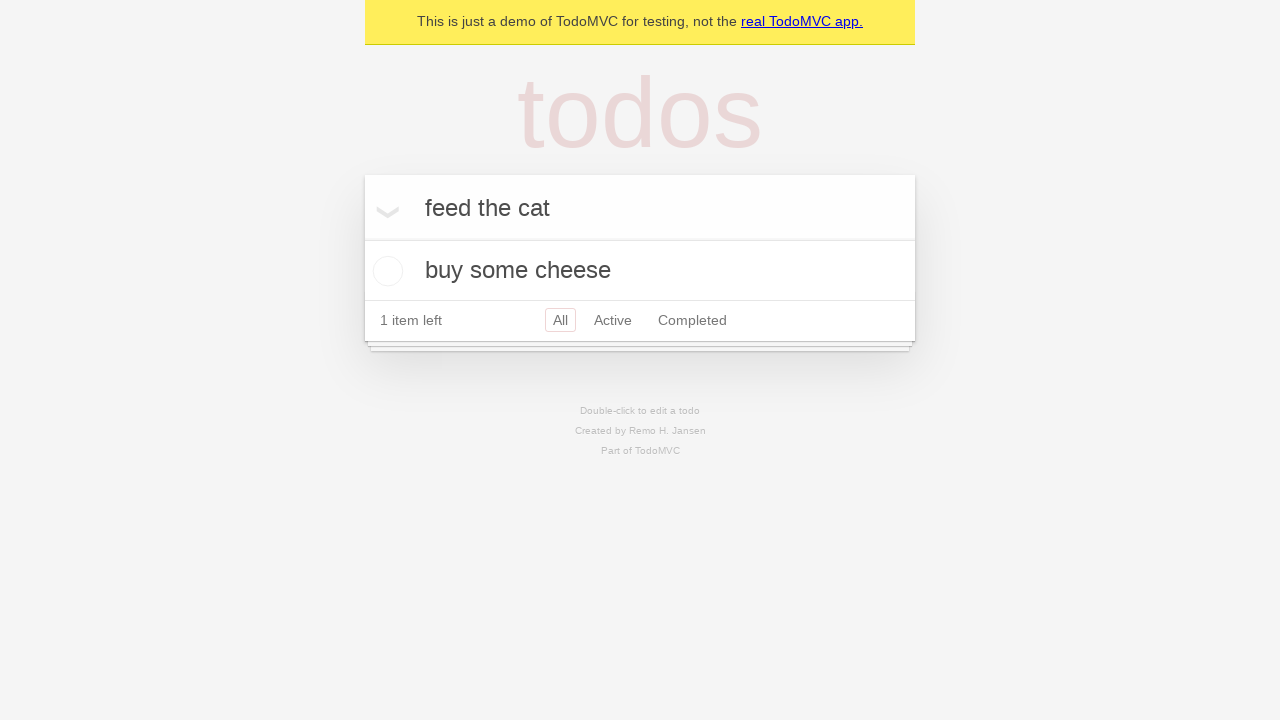

Pressed Enter to add second todo item on internal:attr=[placeholder="What needs to be done?"i]
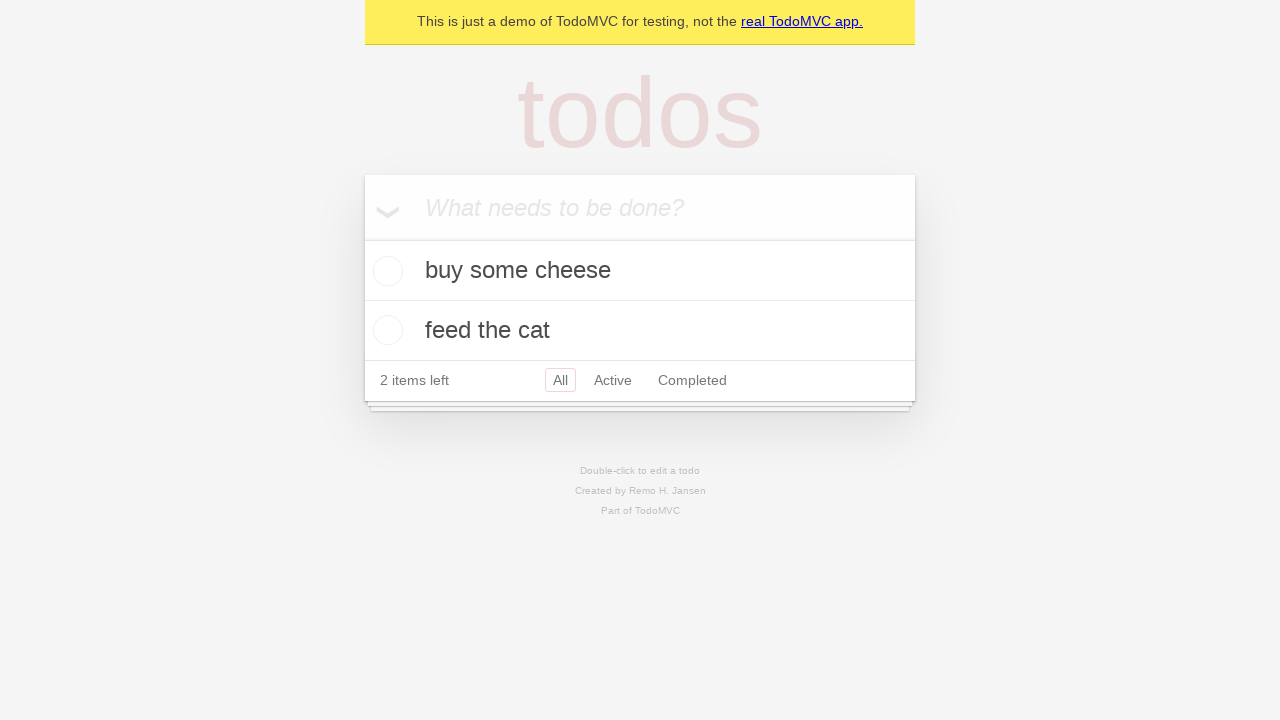

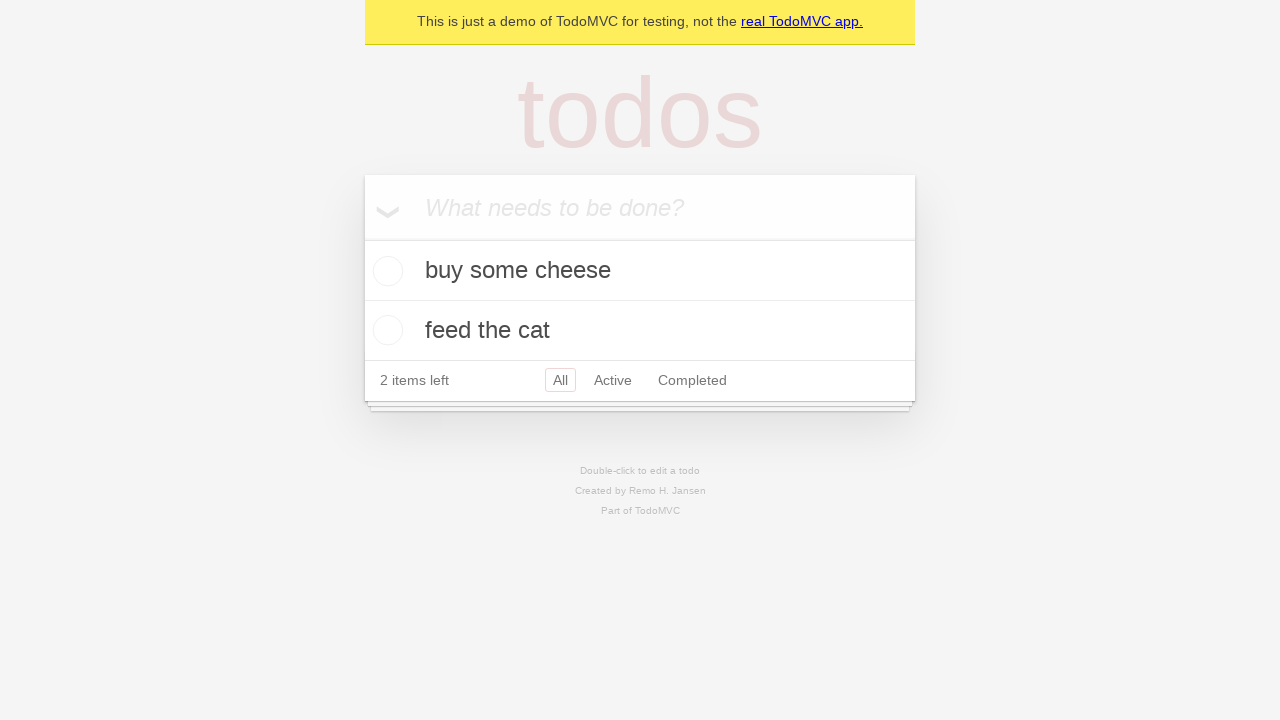